Tests the Python.org search functionality by entering "pycon" in the search box and submitting the search, then verifies the donate button is present on the page.

Starting URL: http://www.python.org

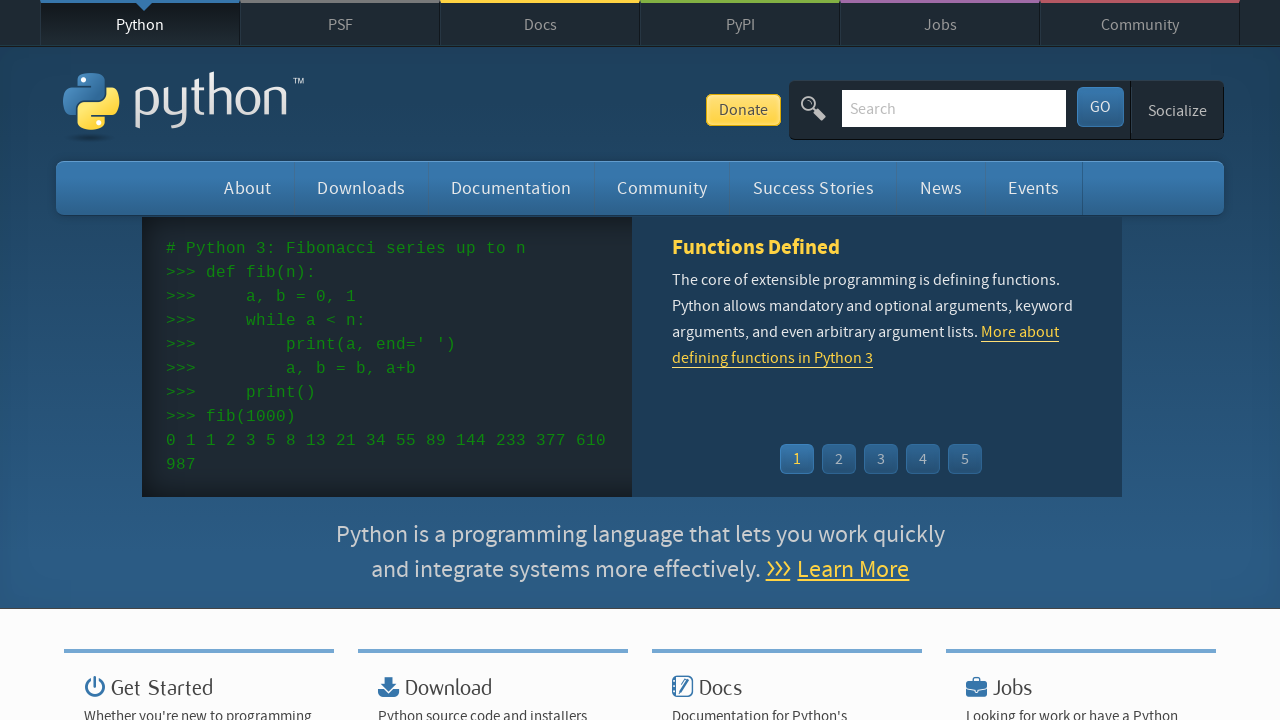

Verified page title contains 'Python'
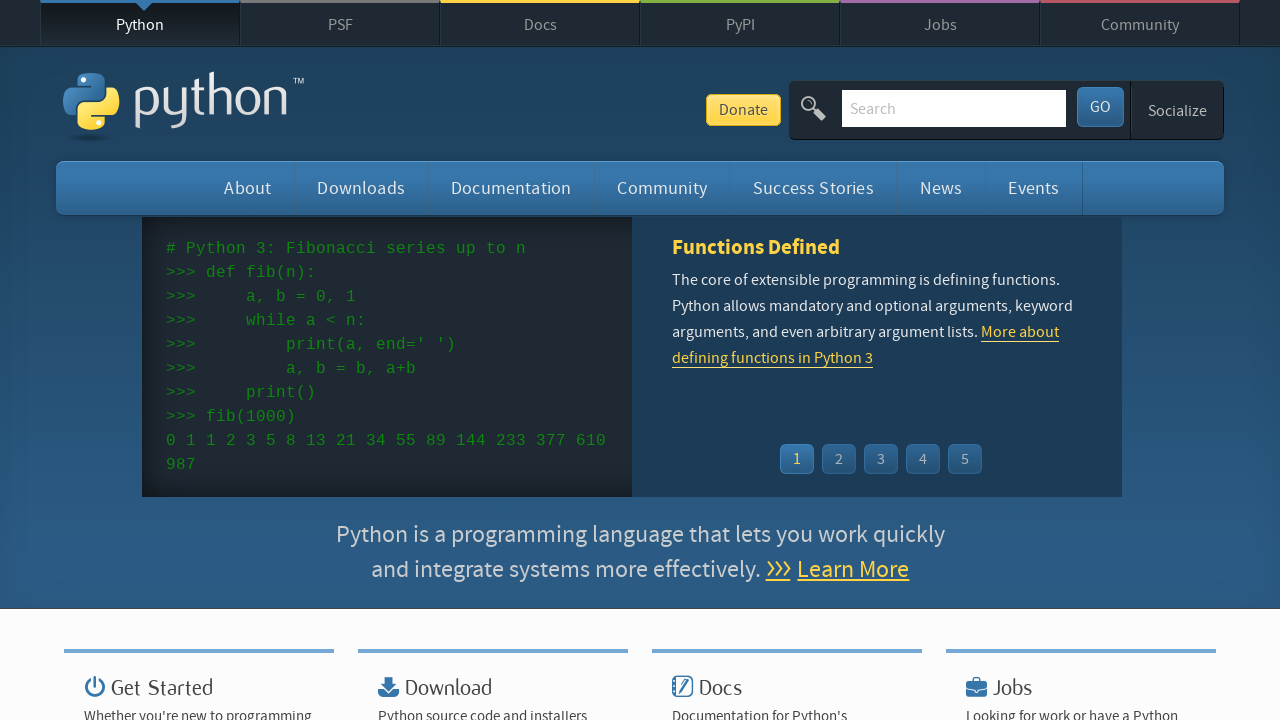

Filled search box with 'pycon' on input[name='q']
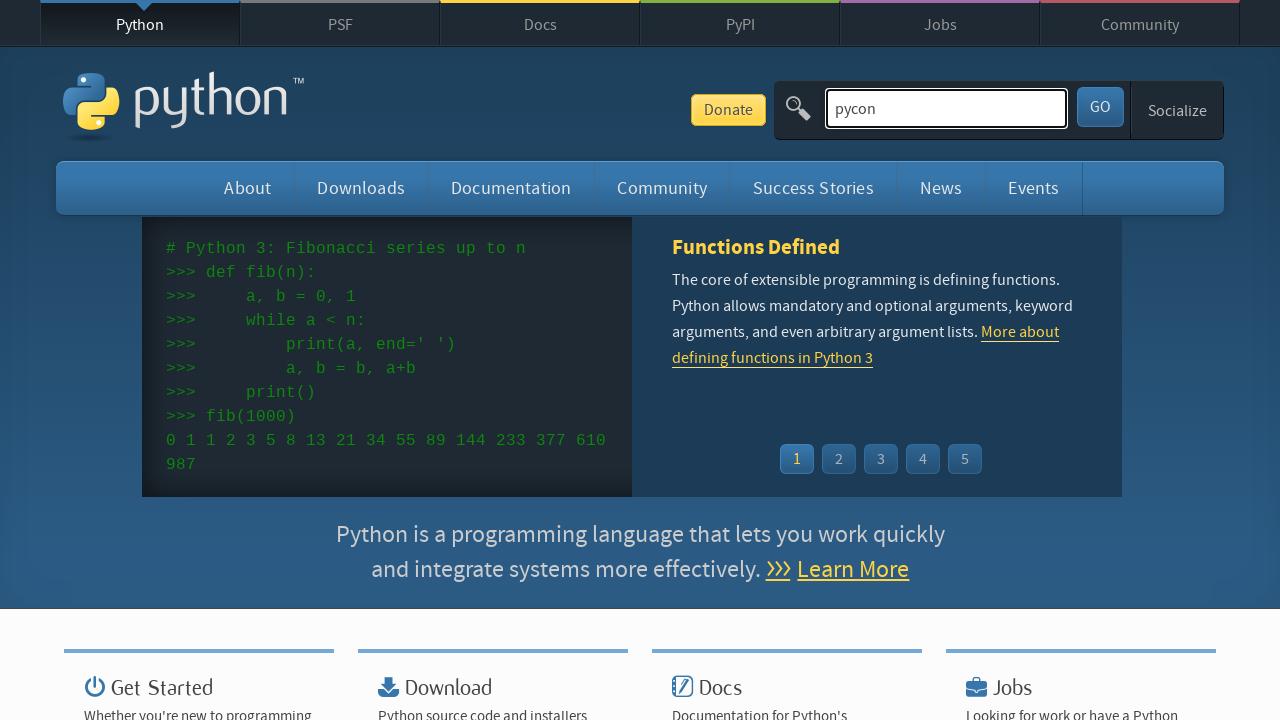

Pressed Enter to submit search on input[name='q']
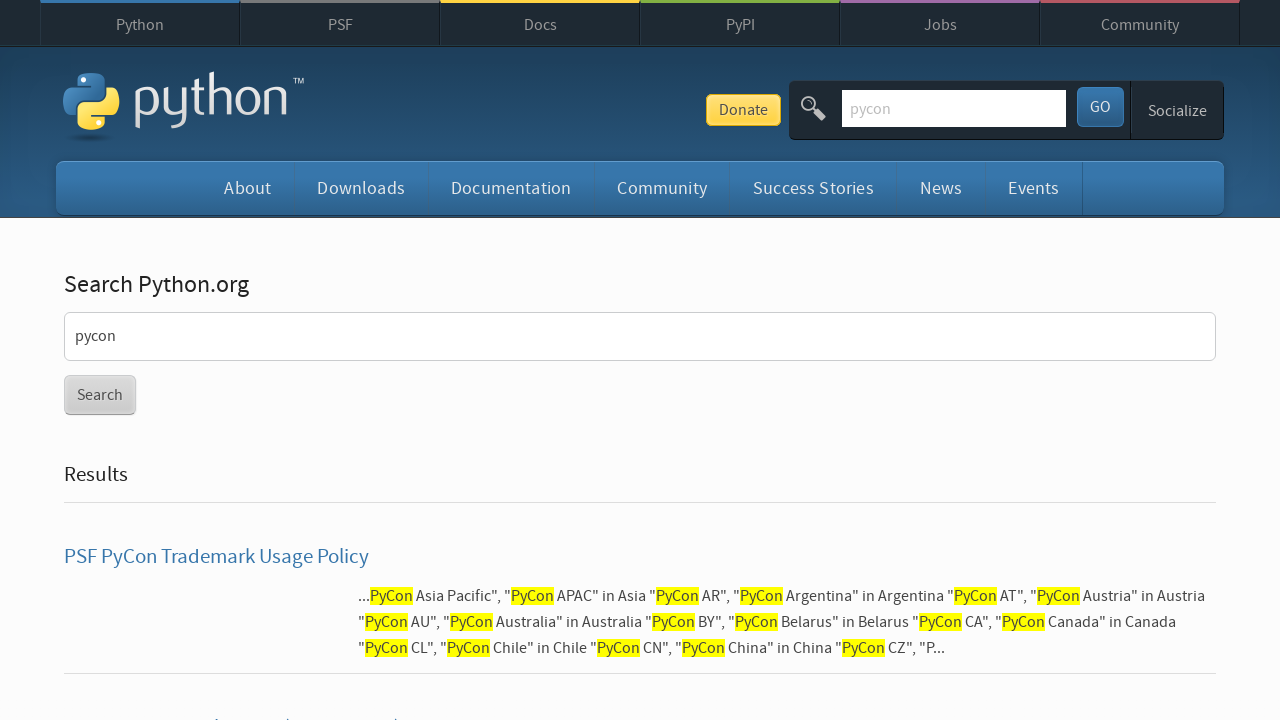

Waited for DOM content to load
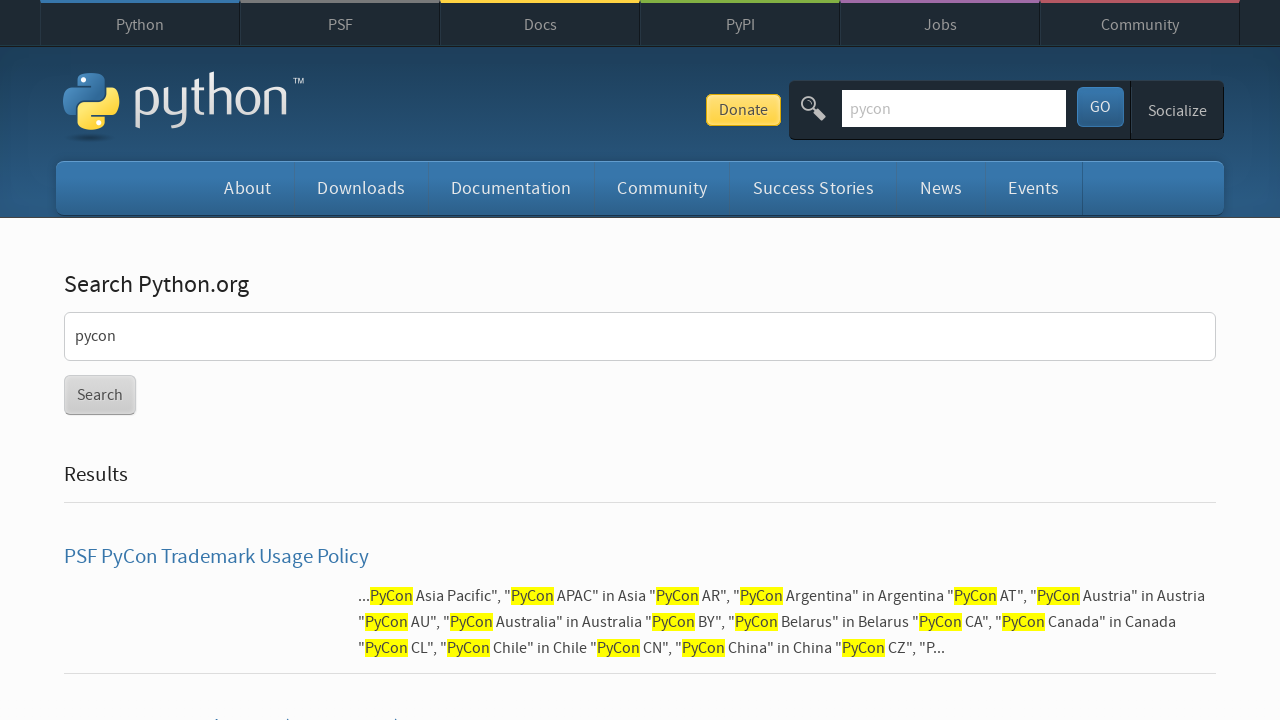

Verified search results were found
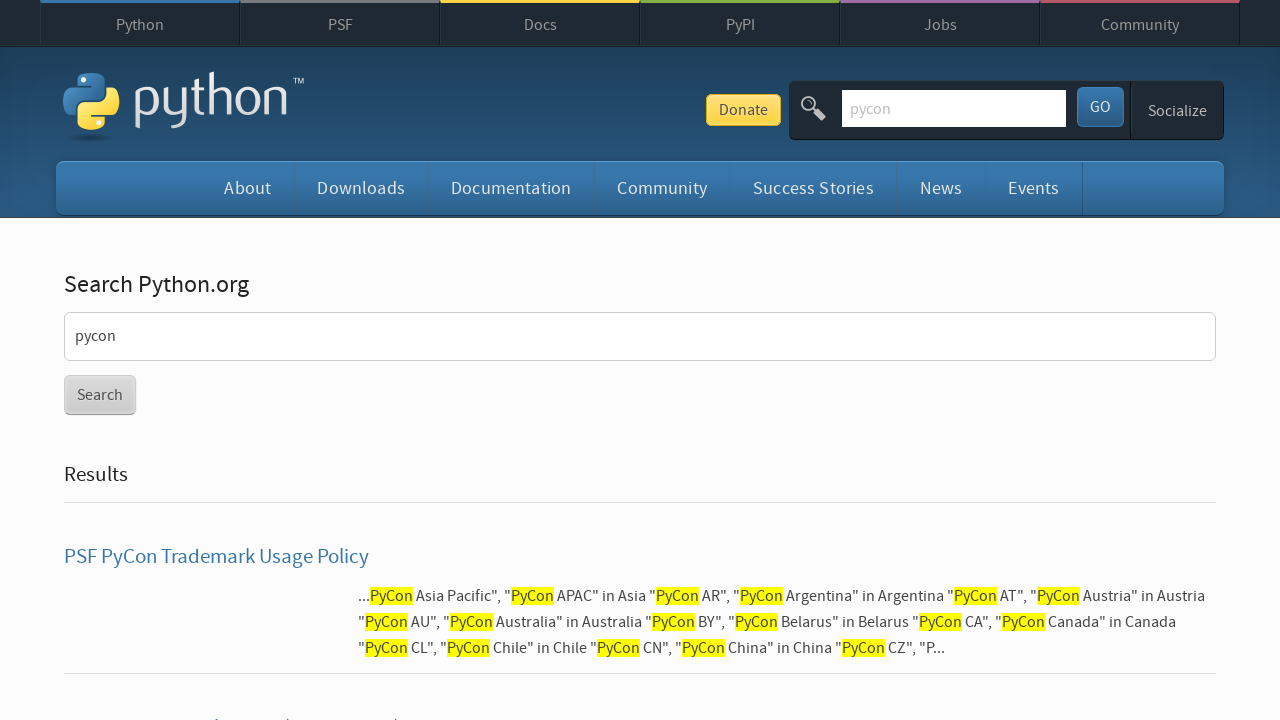

Located donate button element
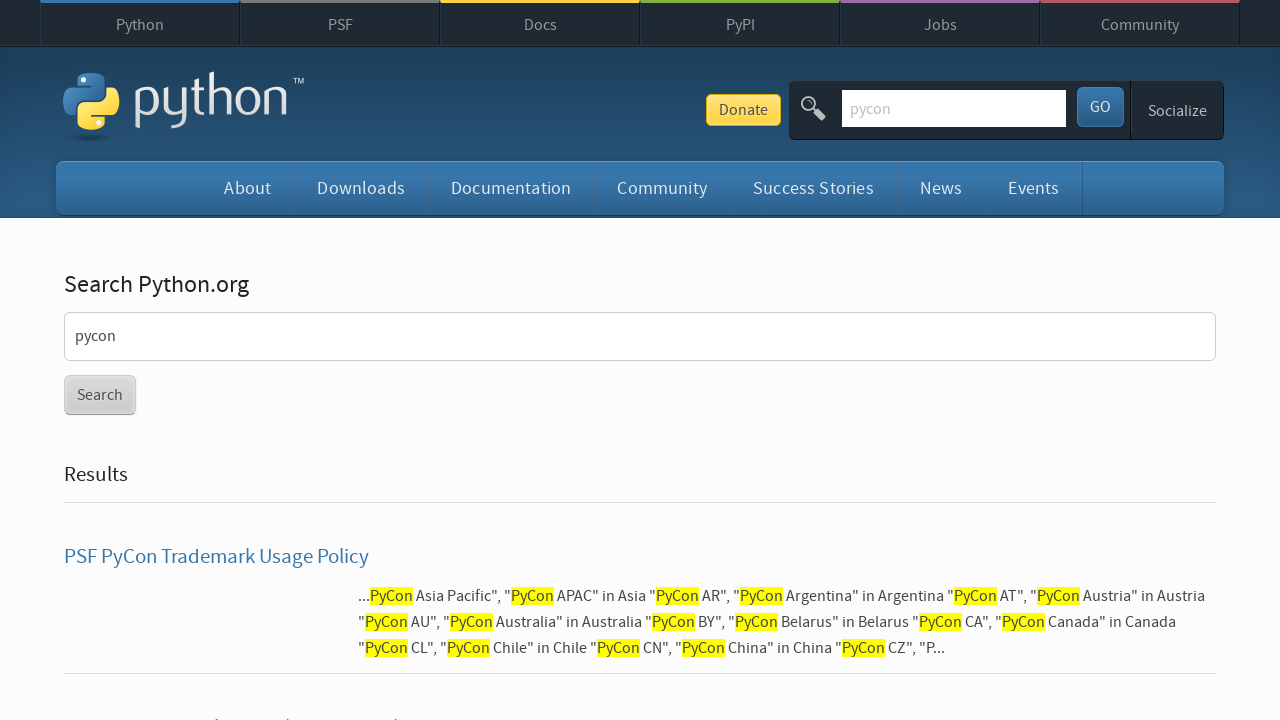

Verified donate button is visible
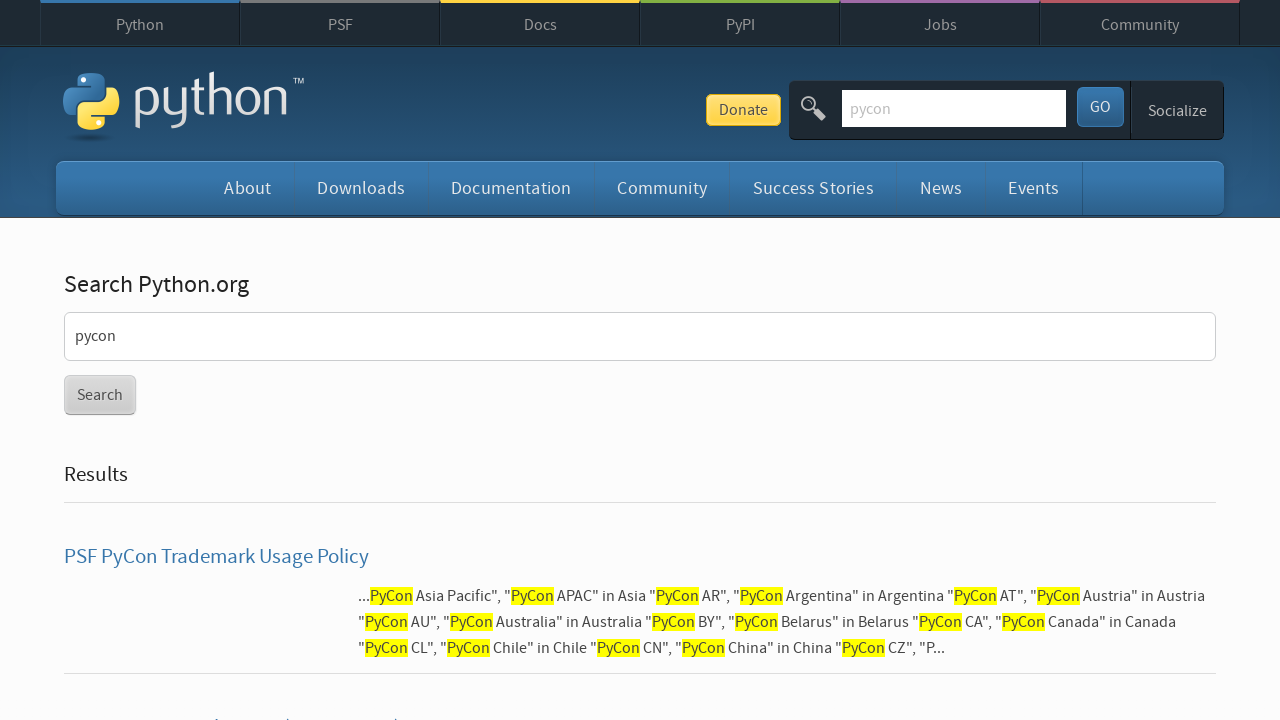

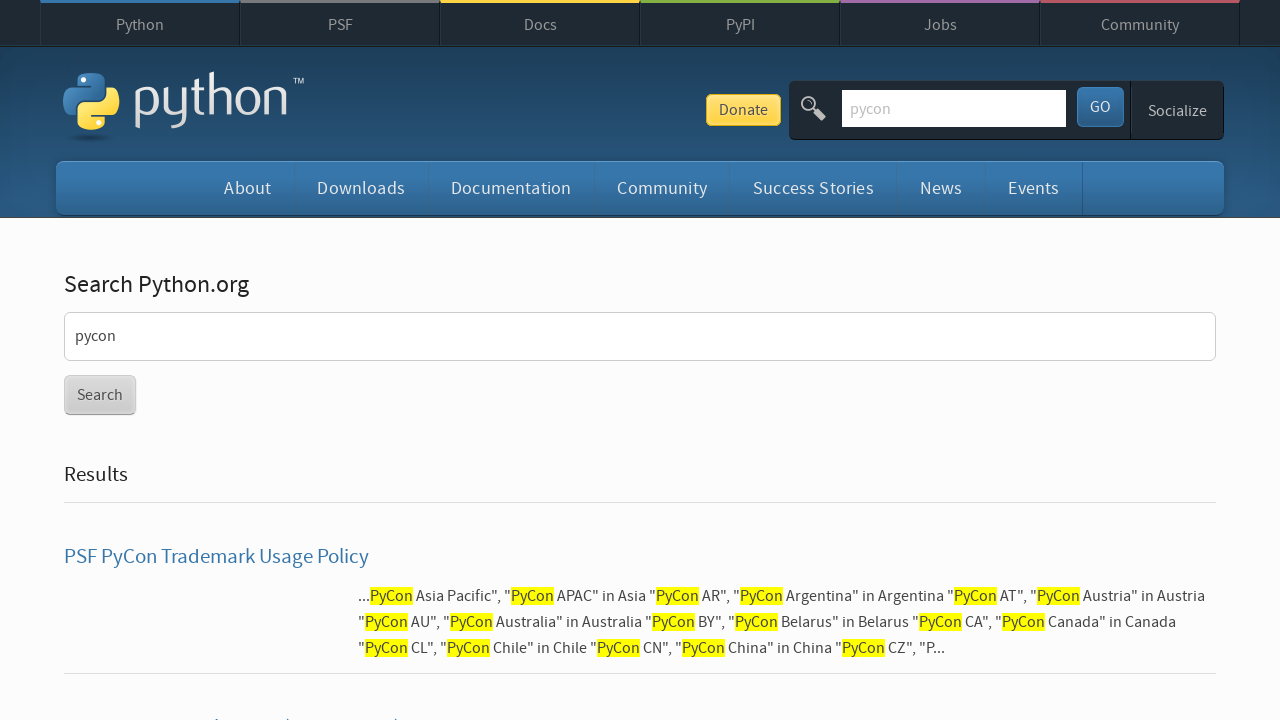